Tests interaction with a popup window by clicking a button to open a popup, typing in the popup's textarea, and closing it

Starting URL: https://wcaquino.me/selenium/componentes.html

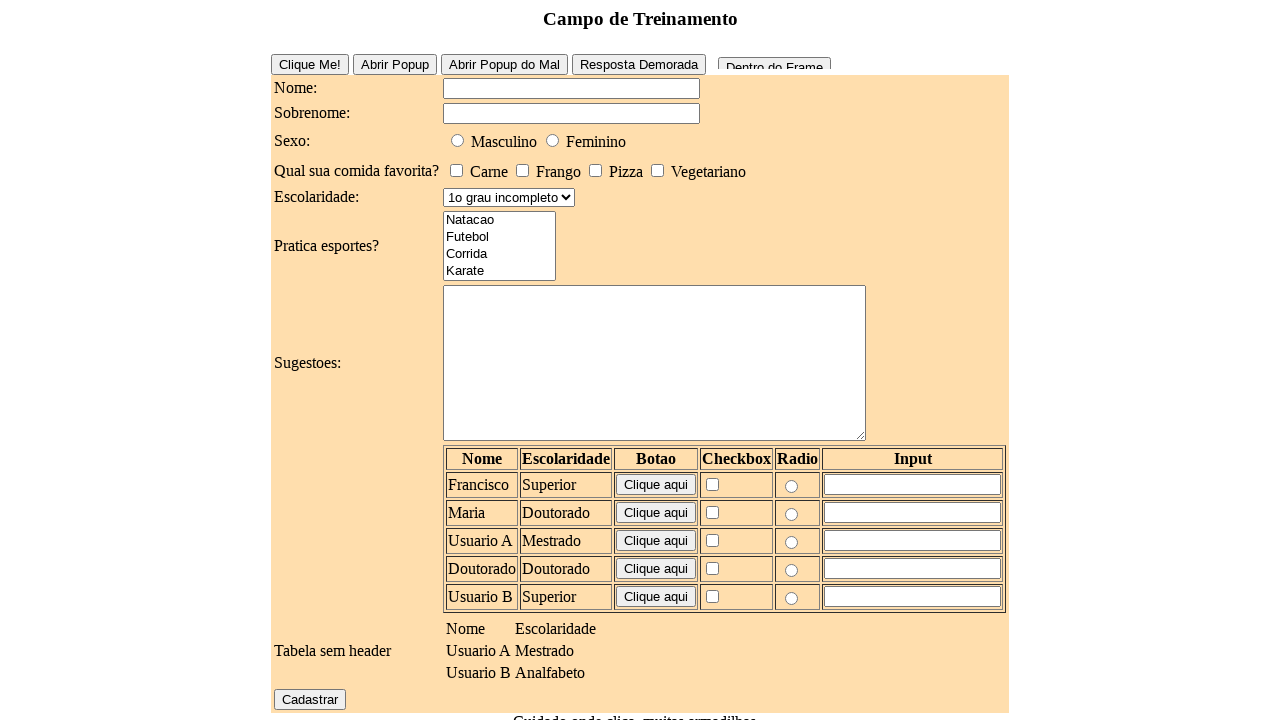

Clicked button to open popup window at (394, 64) on #buttonPopUpEasy
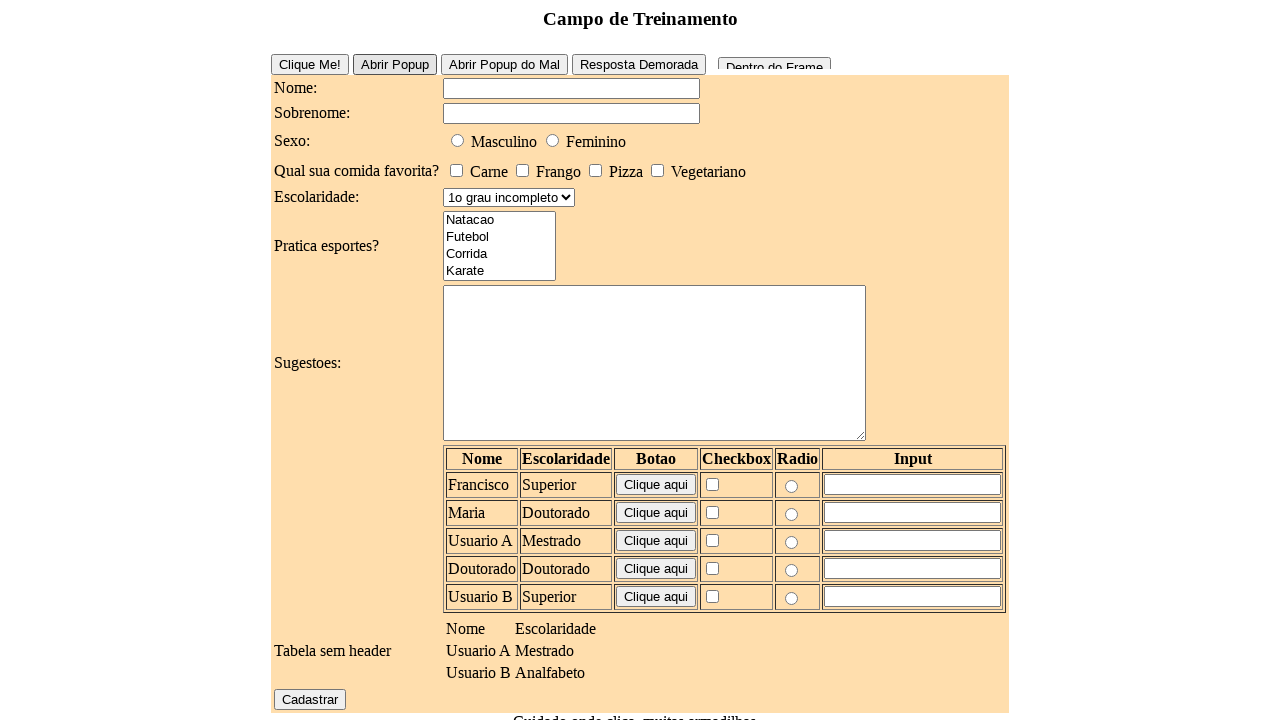

Popup window reference obtained
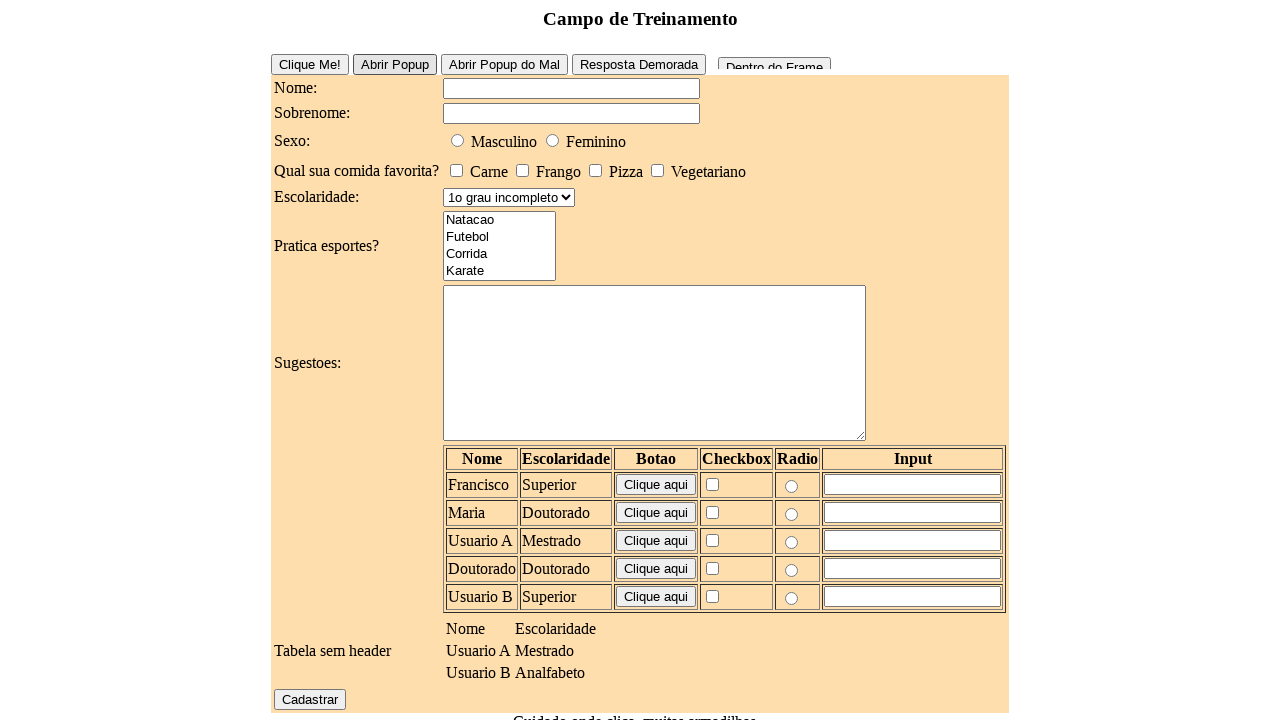

Popup window finished loading
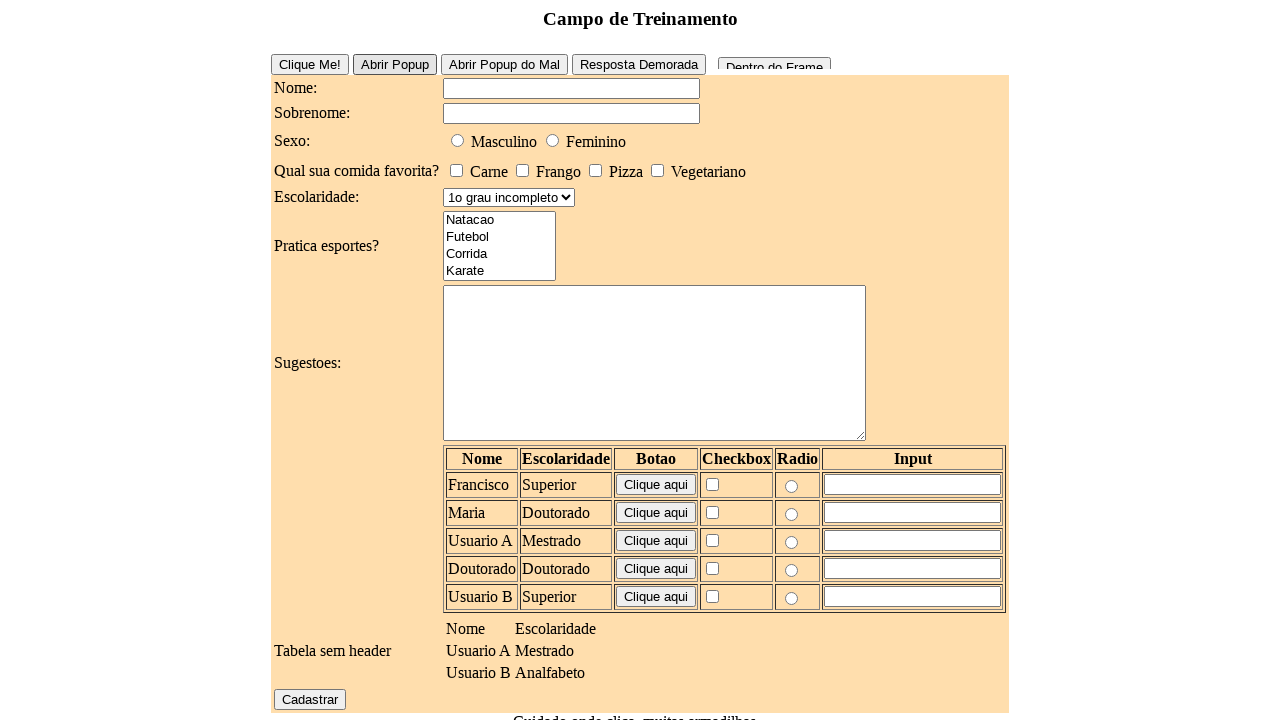

Typed 'Vai dar certo' in popup textarea on textarea
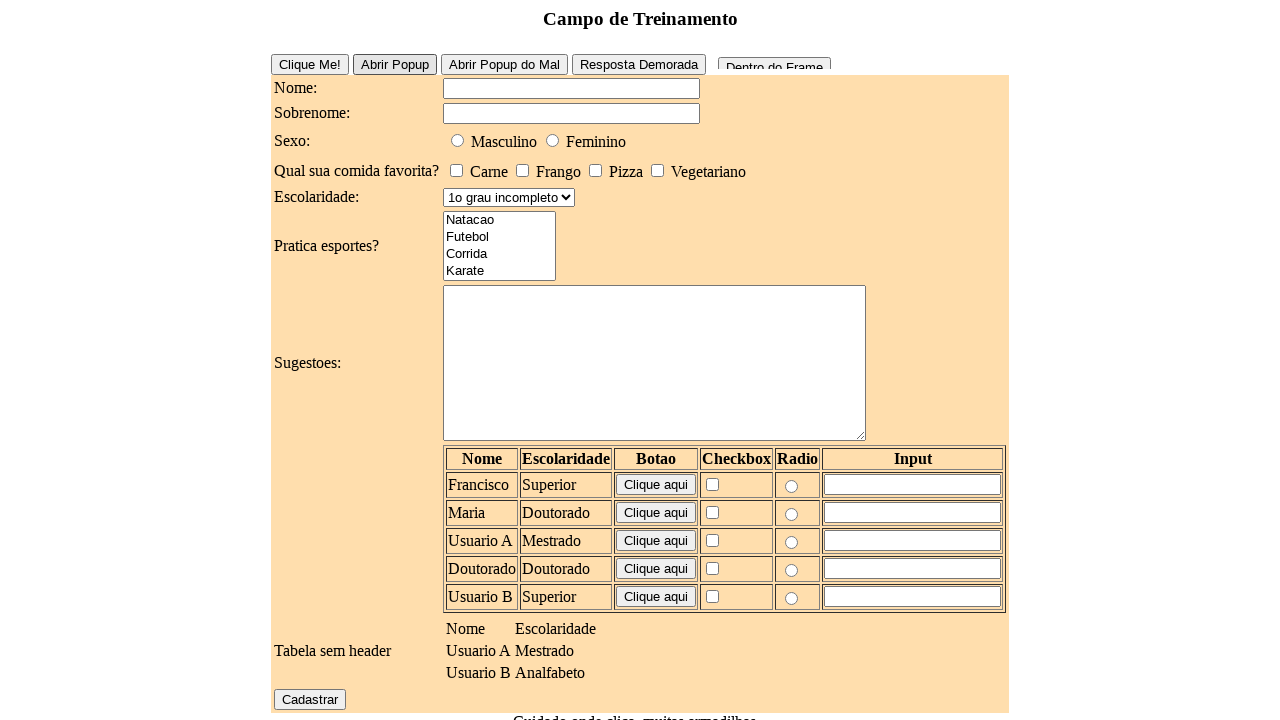

Closed popup window
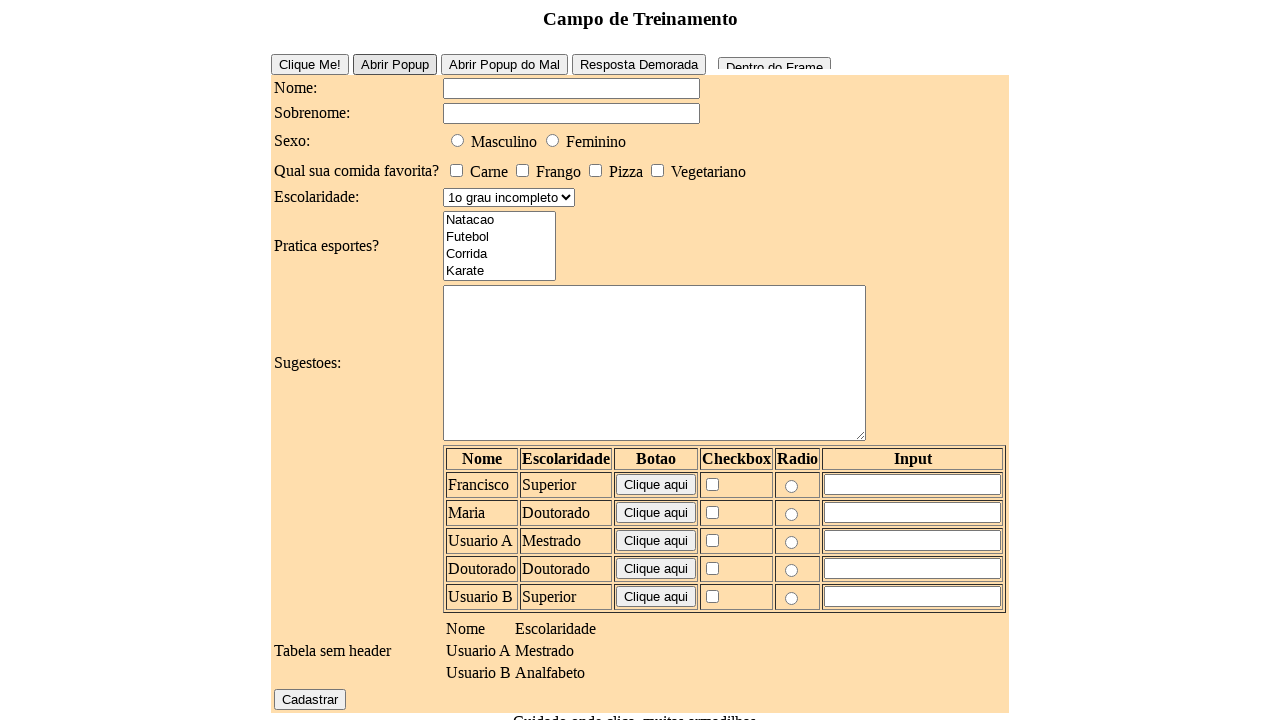

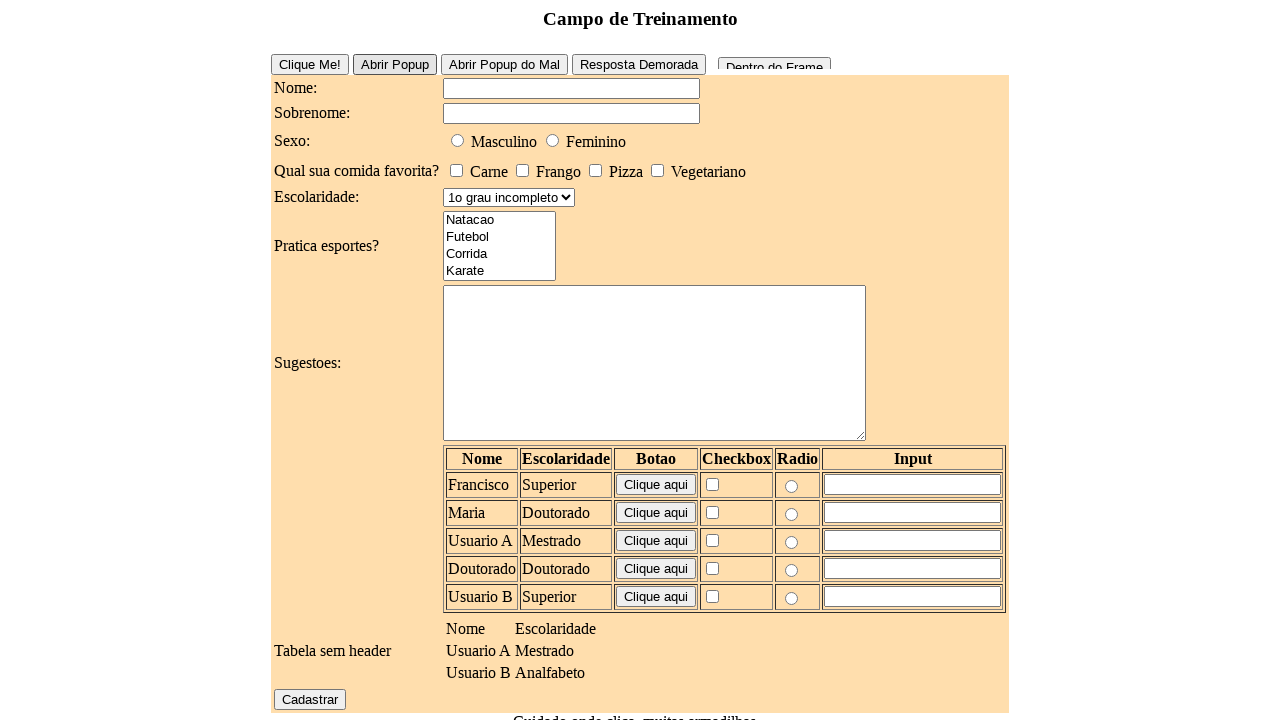